Tests form field input and clearing using XPath OR selector

Starting URL: https://formy-project.herokuapp.com/autocomplete

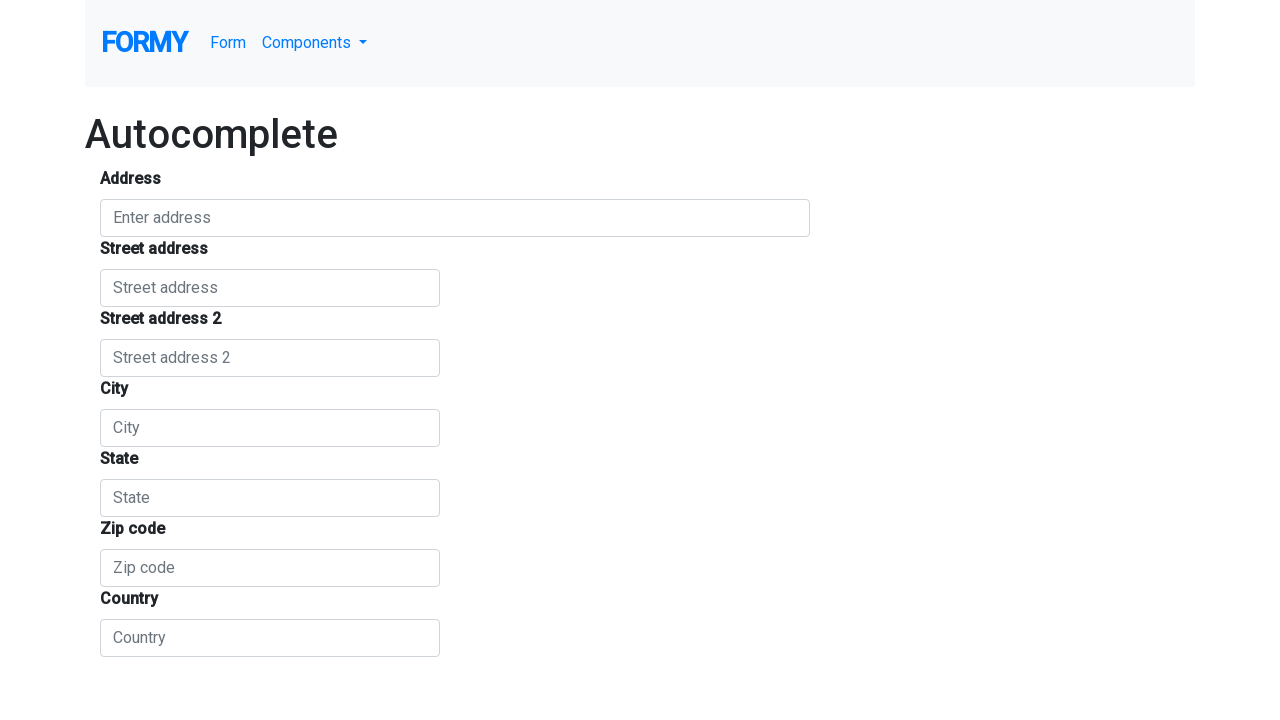

Filled street number field with 'Sector 1' on //input[@id="street_number"]
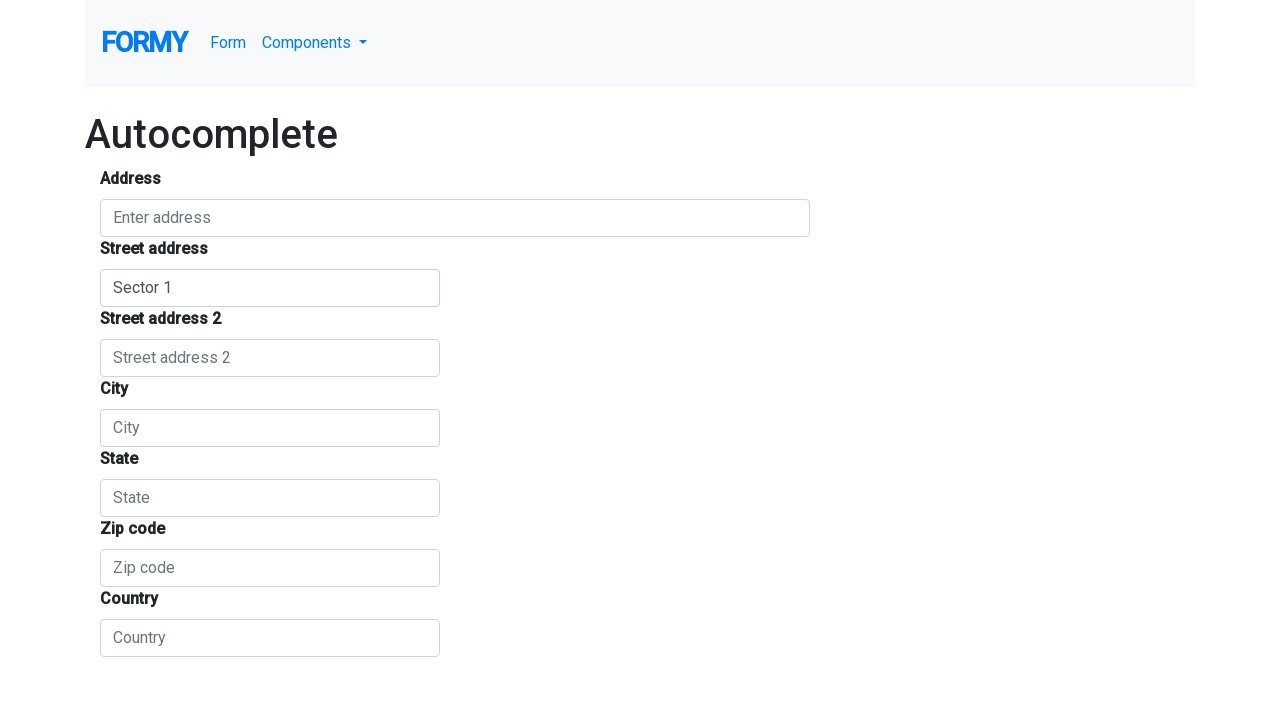

Filled route field with 'Sector 2' on //input[@id="route"]
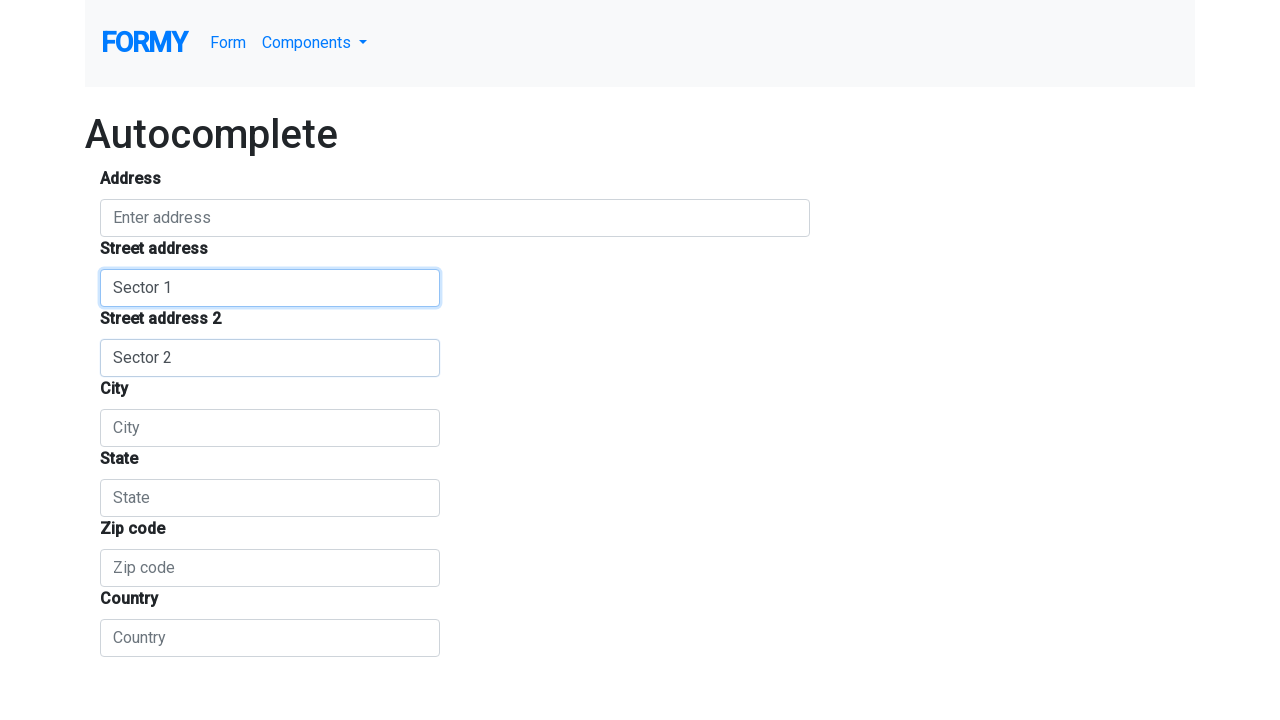

Cleared autocomplete field using OR selector on //input[@id="street_number"] | //input[@id="route"]
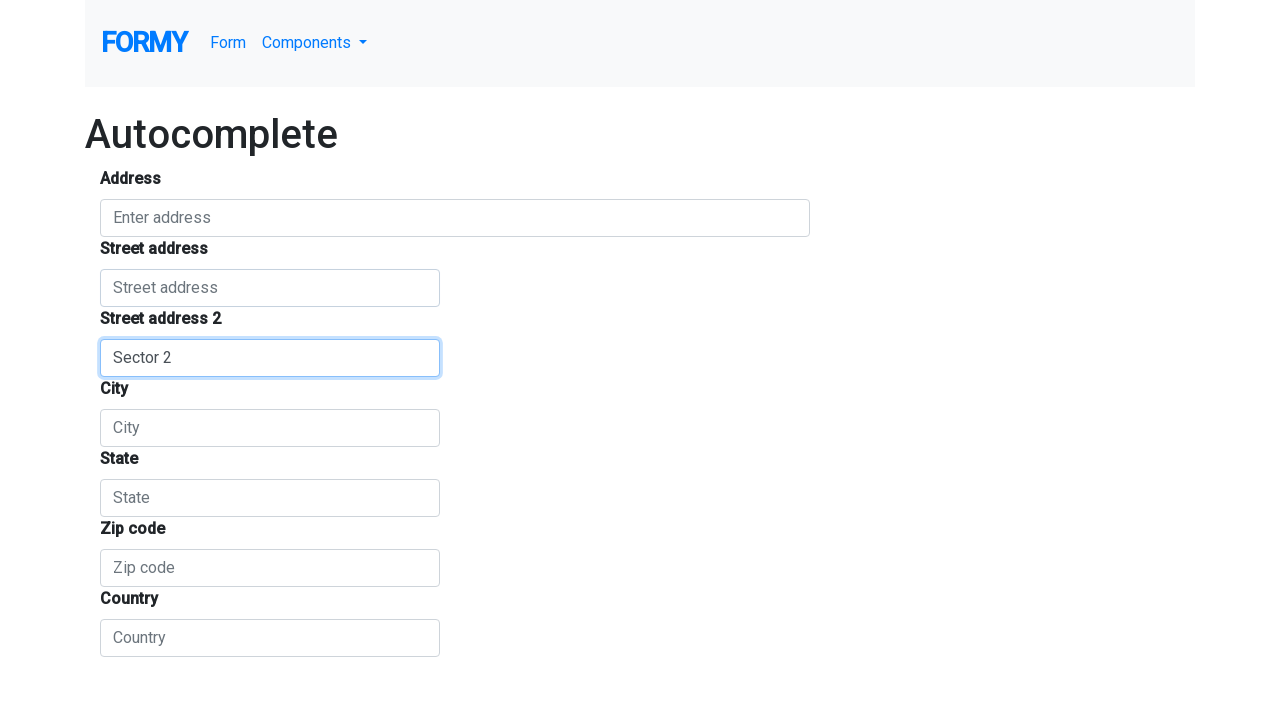

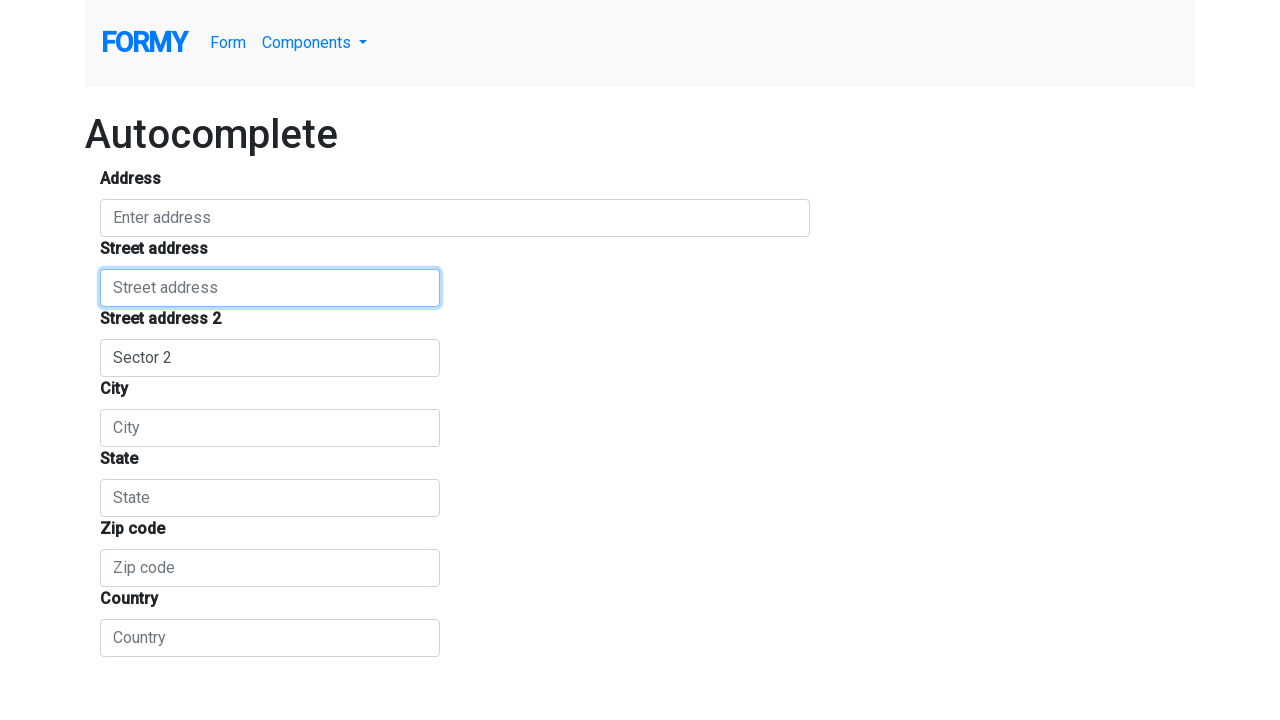